Tests product browsing by clicking on specific laptop products (MacBook Air, Sony Vaio i7), navigating between product pages, and adding a product to the cart

Starting URL: https://www.demoblaze.com/index.html

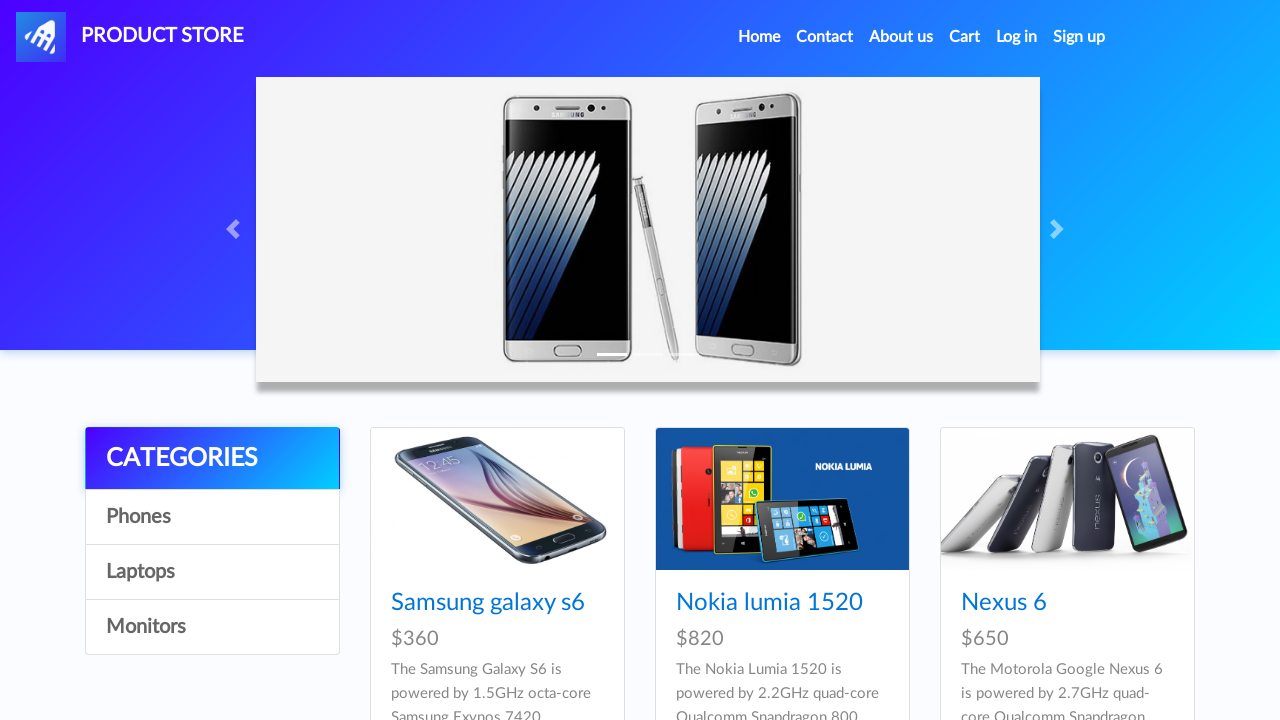

Clicked on Laptops category at (212, 572) on a:has-text('Laptops')
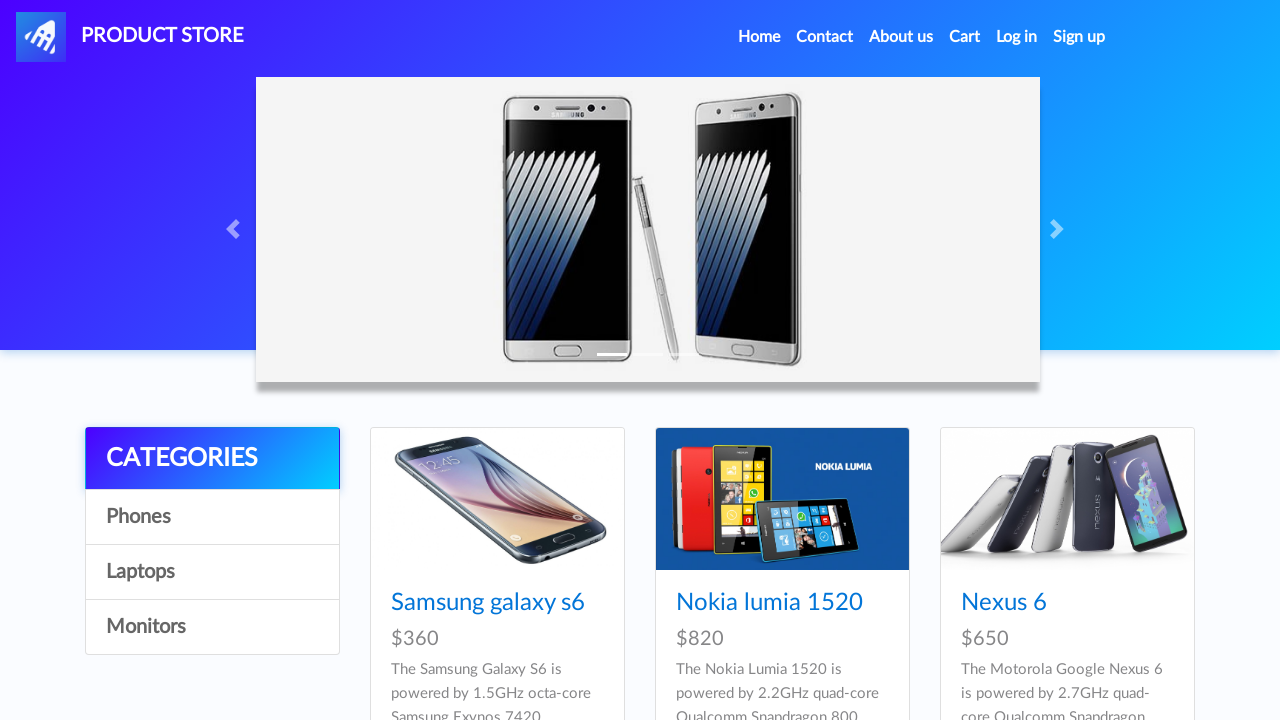

Waited for Laptops category page to load
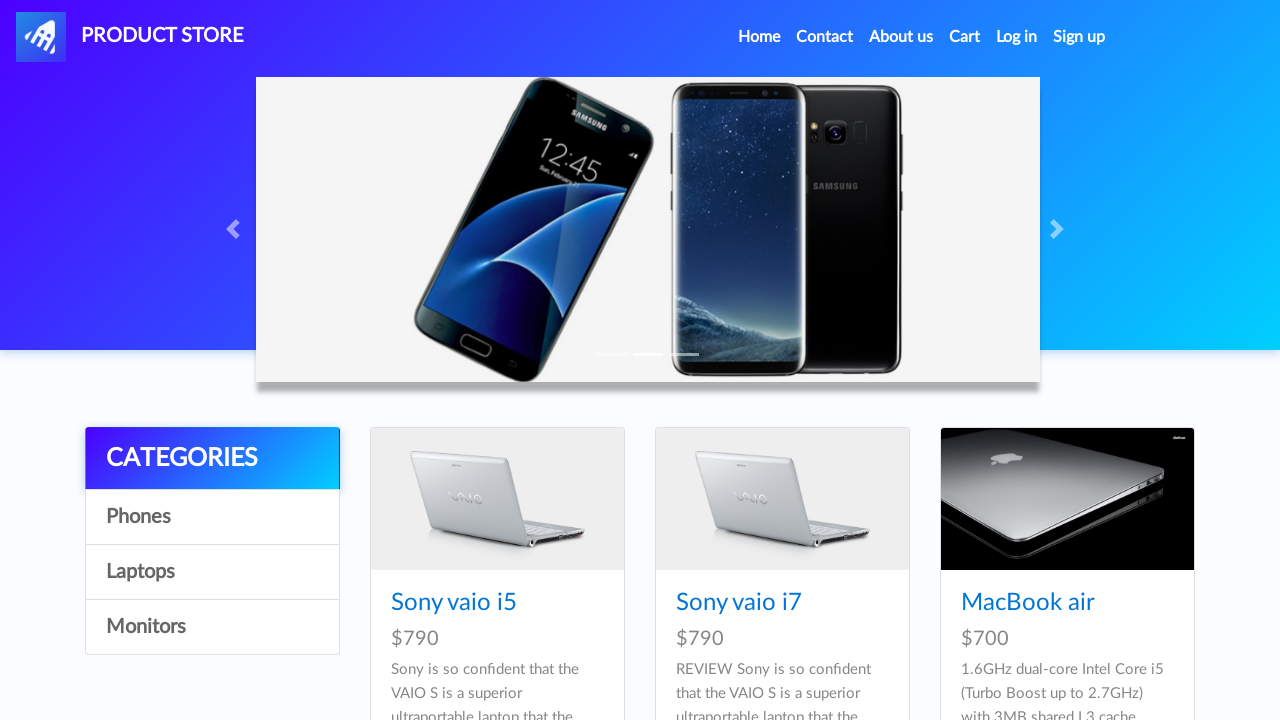

Clicked on MacBook Air product at (1028, 603) on a:has-text('MacBook air')
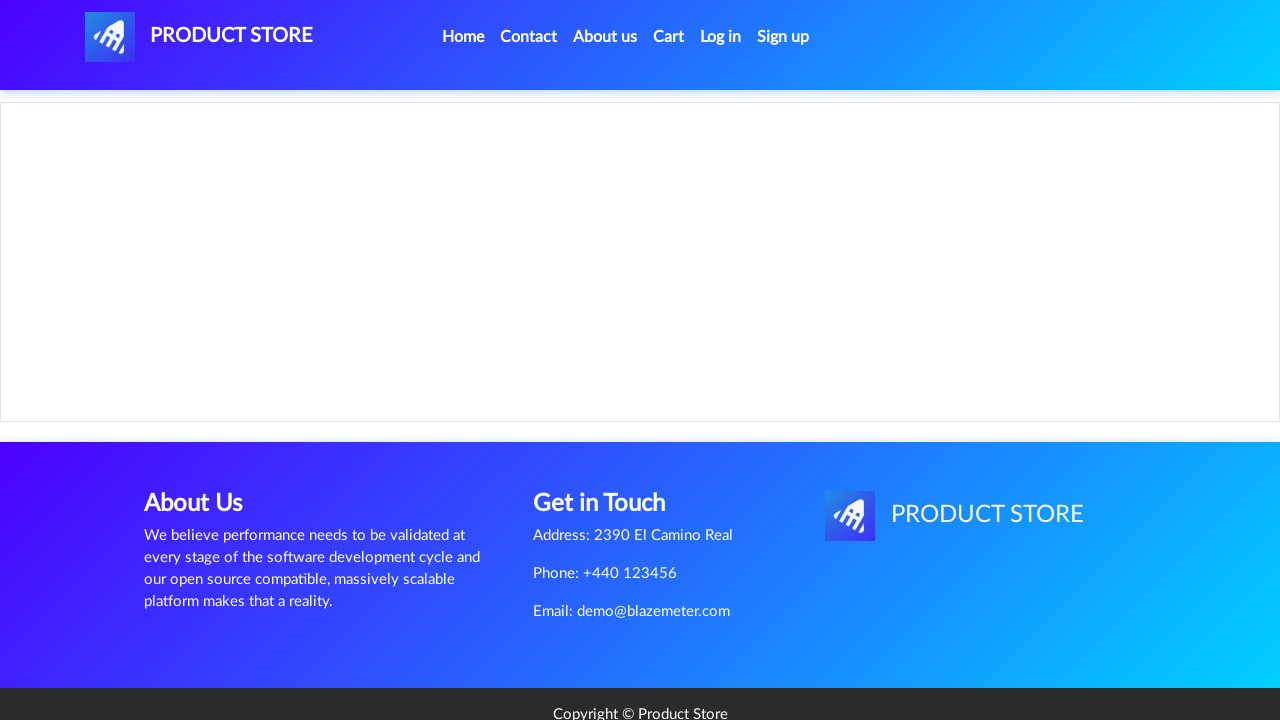

Waited for MacBook Air product page to load
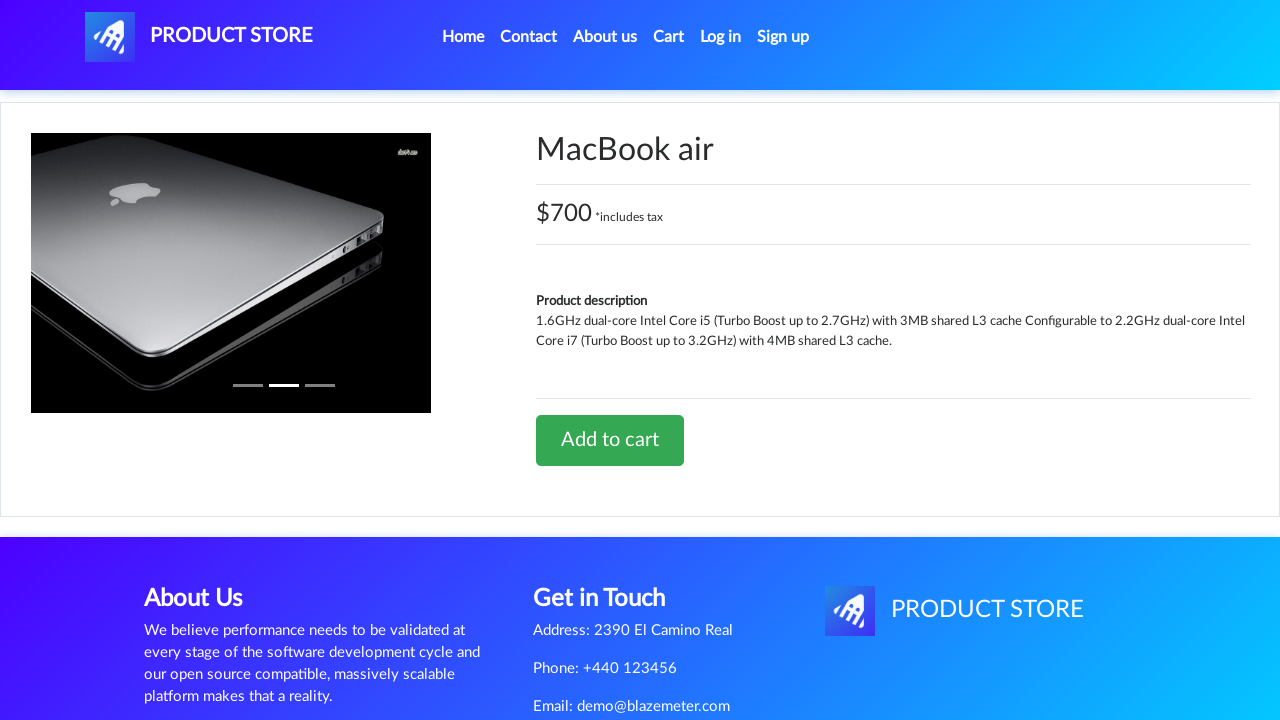

Navigated back to product listing
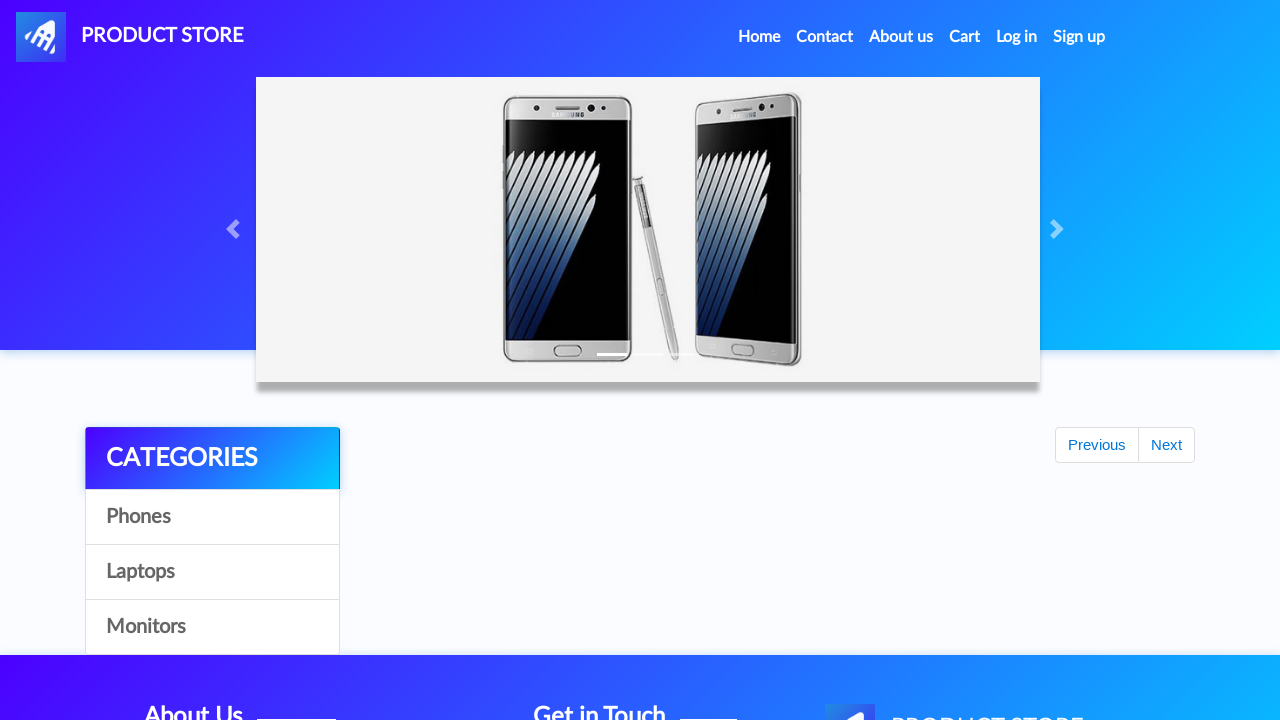

Waited for product listing page to load
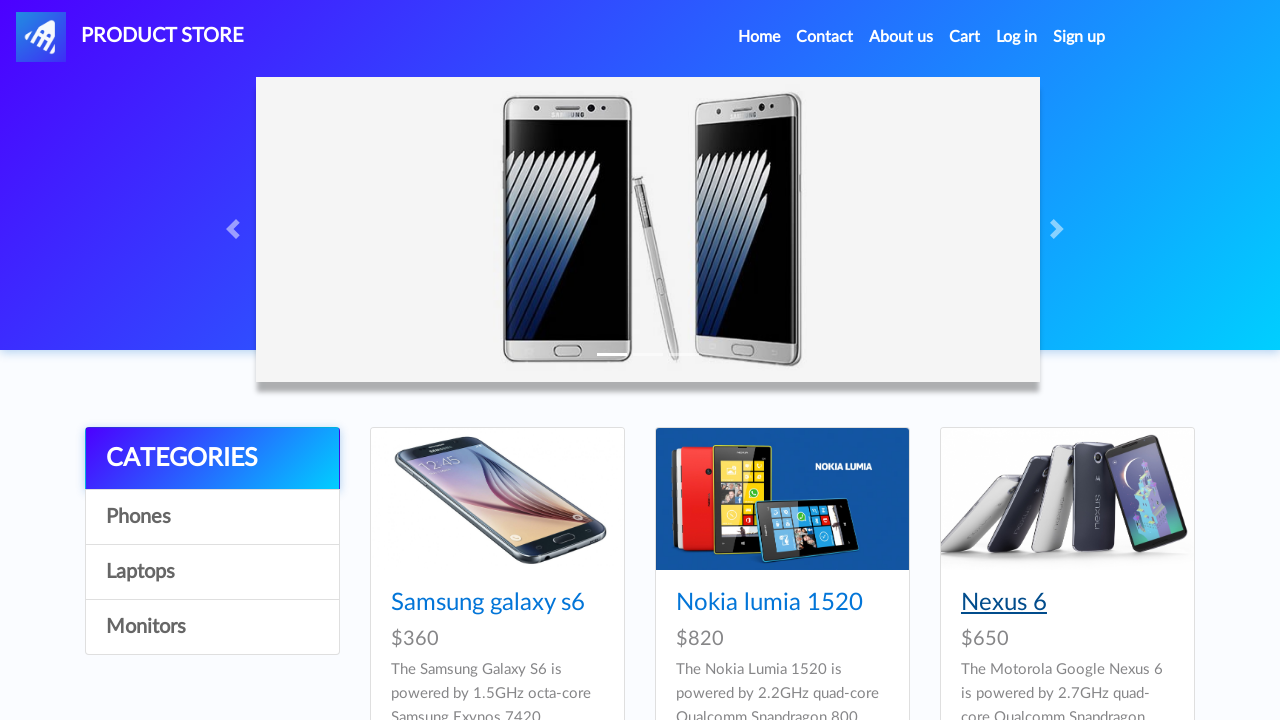

Clicked on Sony Vaio i7 product at (1024, 361) on a:has-text('Sony vaio i7')
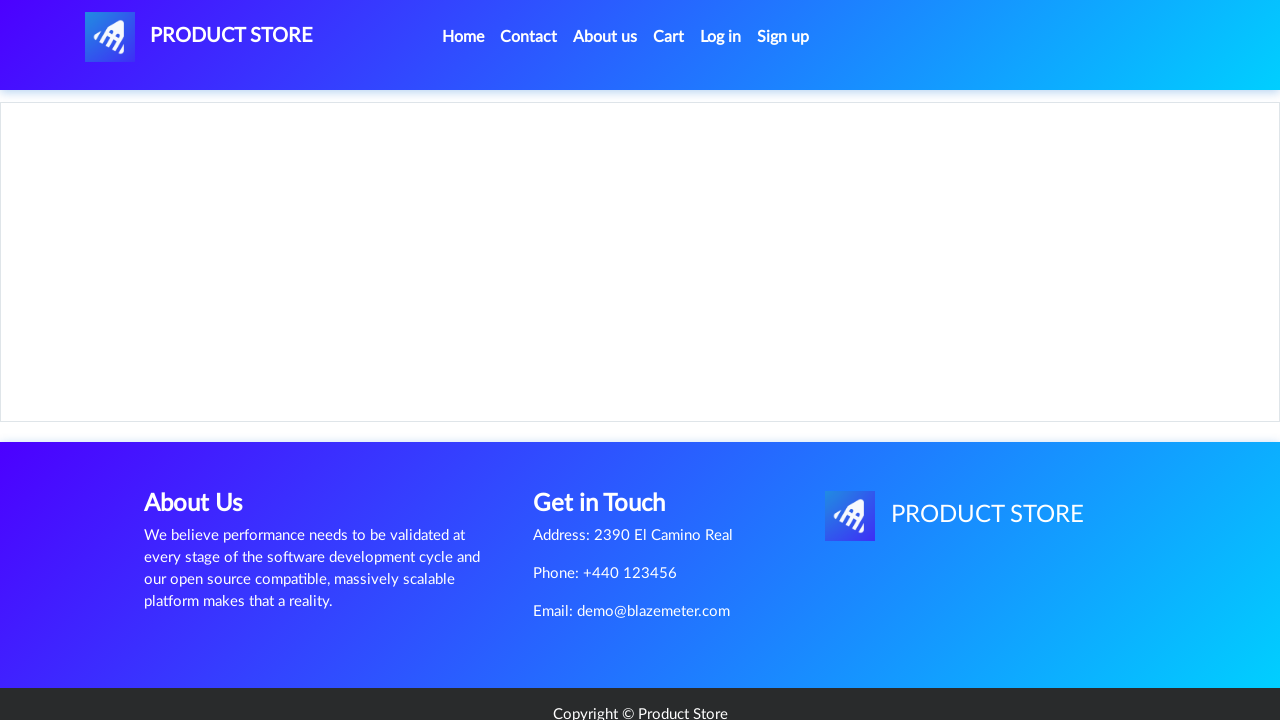

Waited for Sony Vaio i7 product page to load
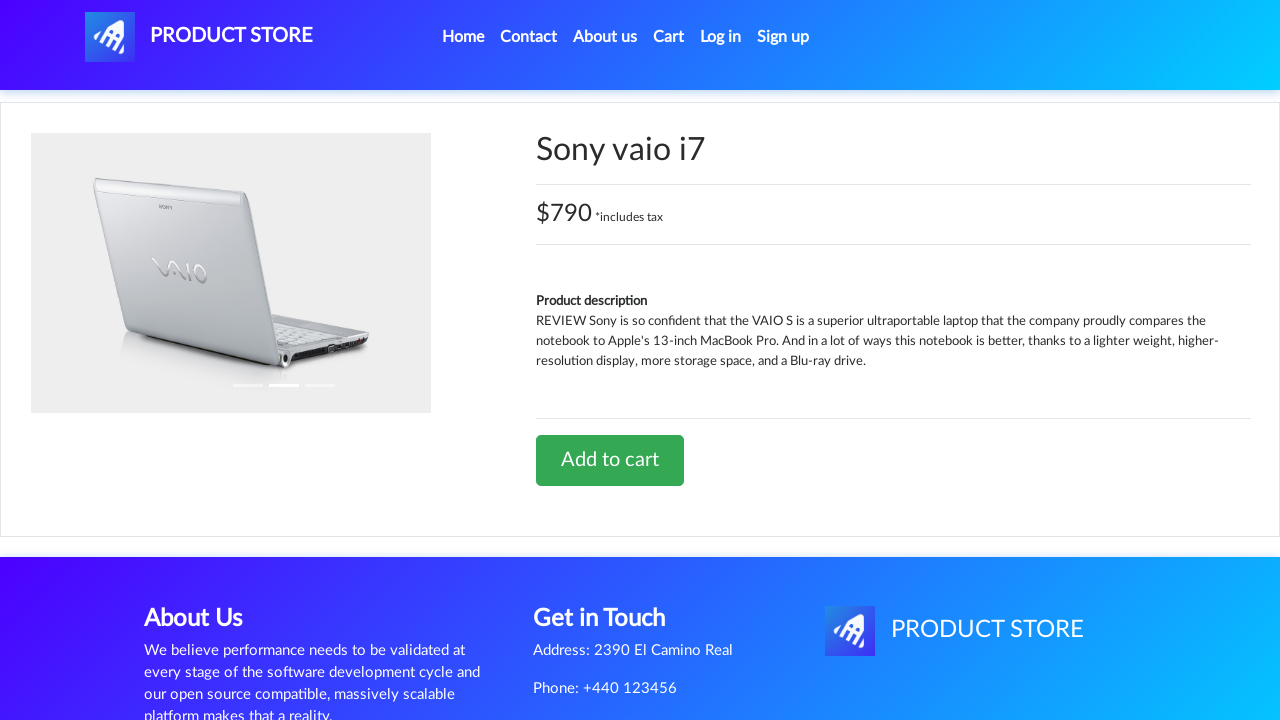

Clicked Add to Cart button at (610, 460) on a:has-text('Add to cart')
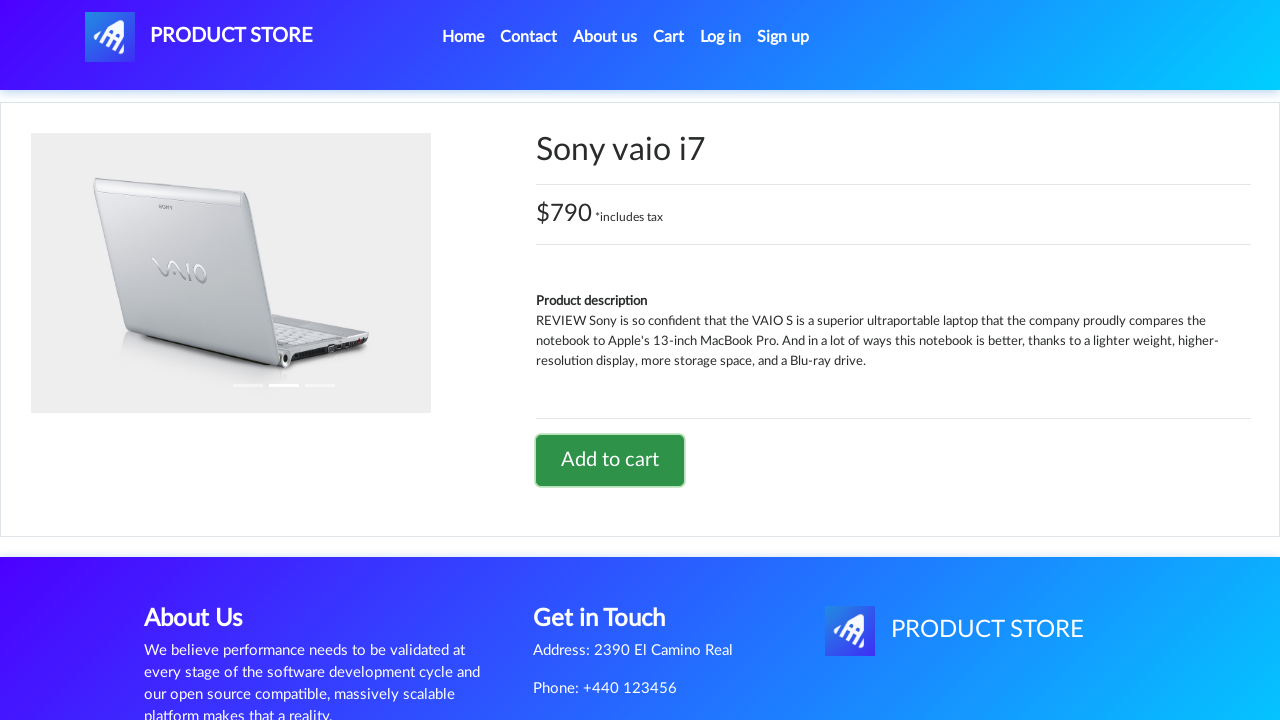

Waited for cart action confirmation
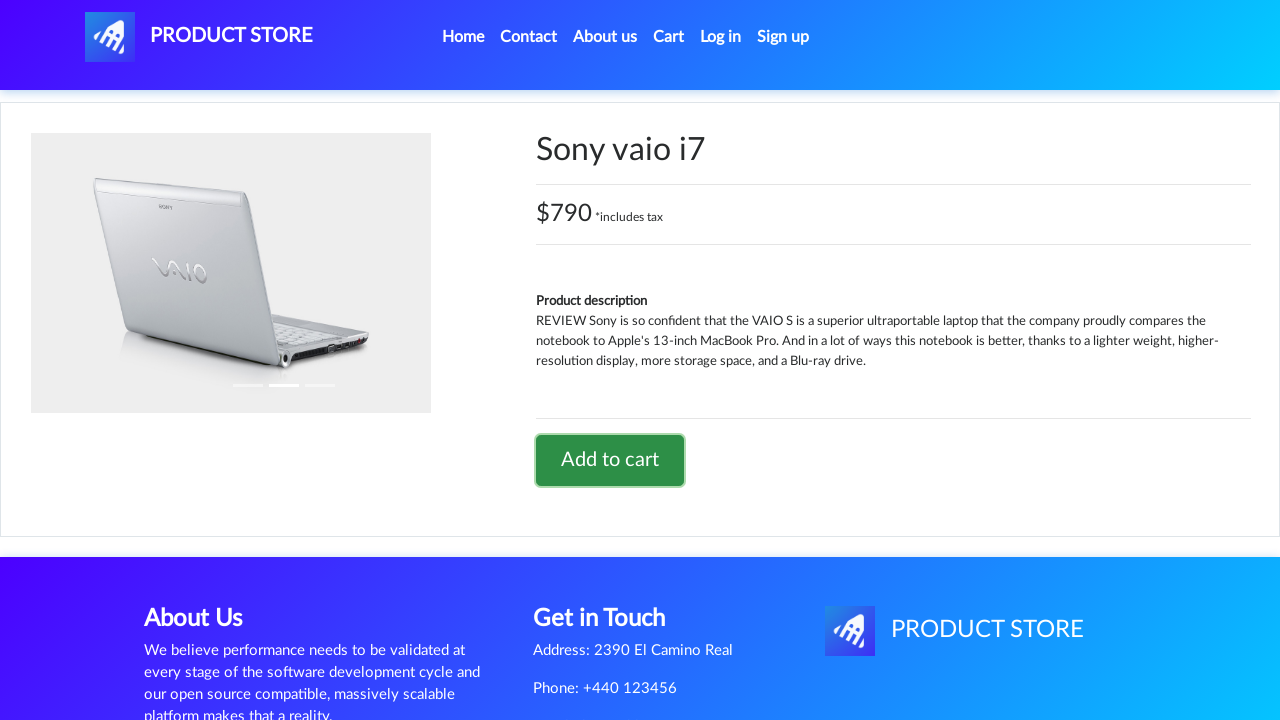

Accepted product added to cart confirmation dialog
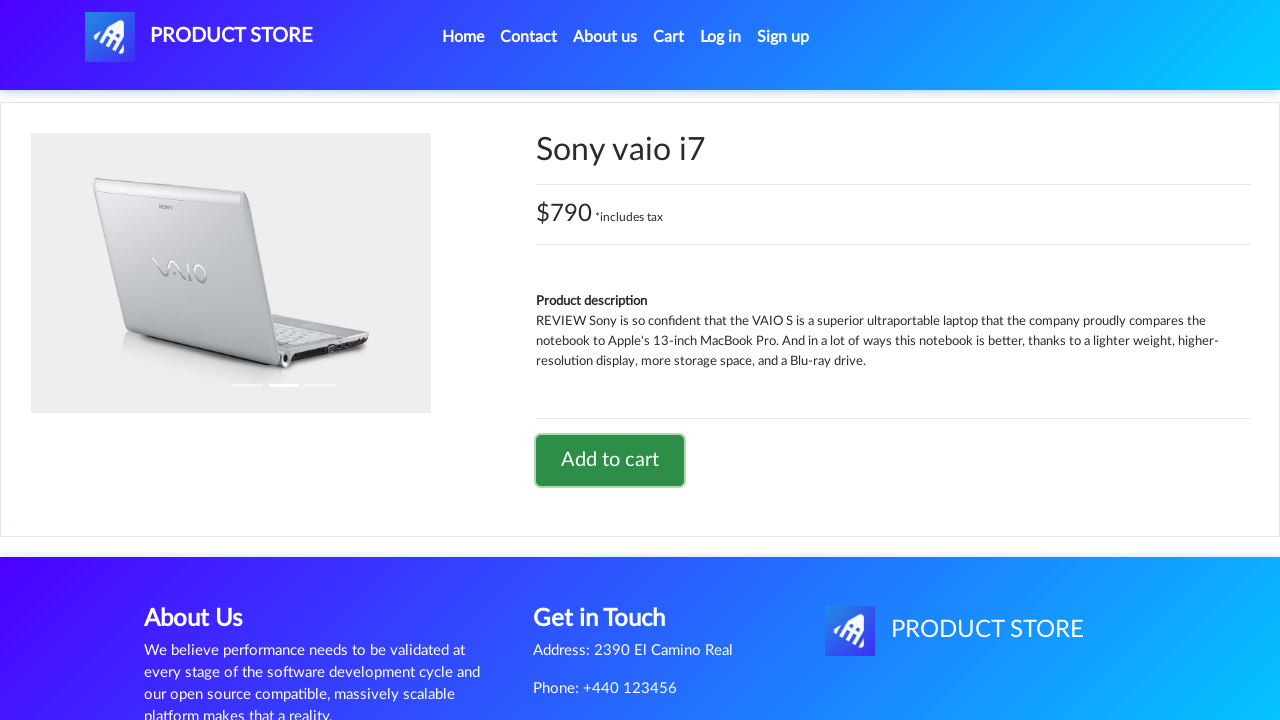

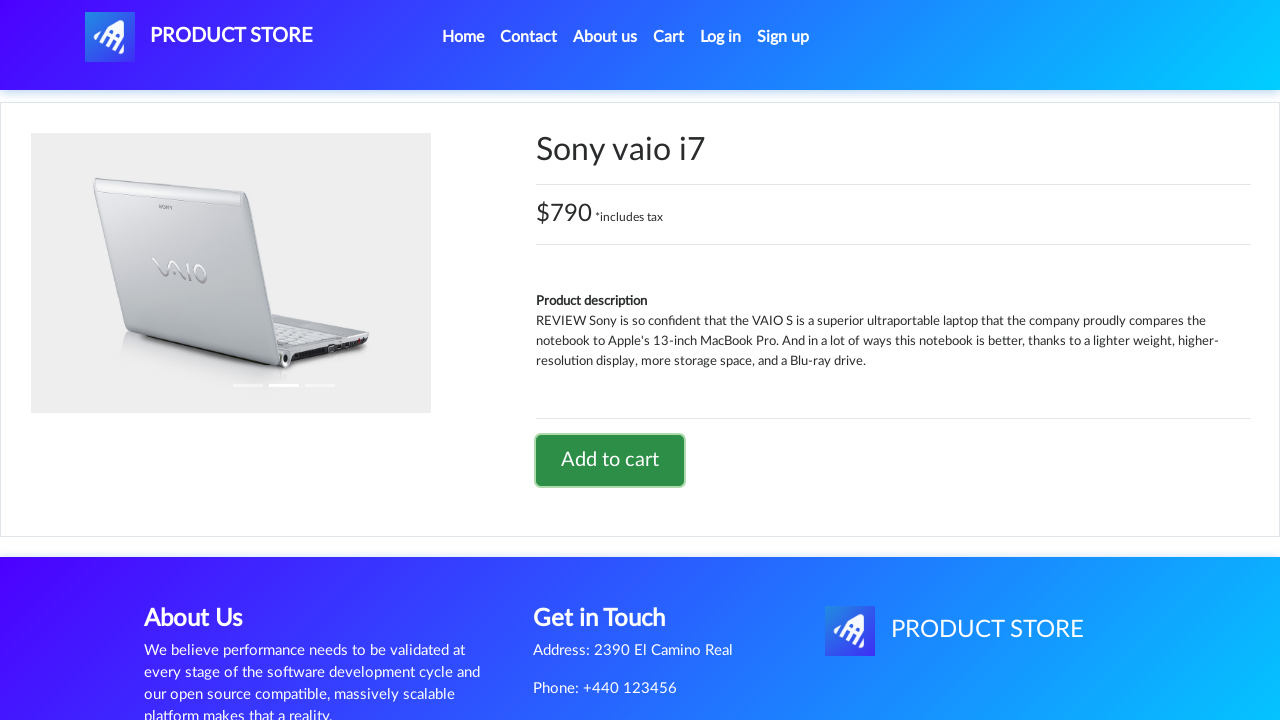